Tests mouse interaction features including hover over a button, right-click context menu, and drag-and-drop functionality on a demo page

Starting URL: https://syntaxprojects.com/simple_context_menu.php

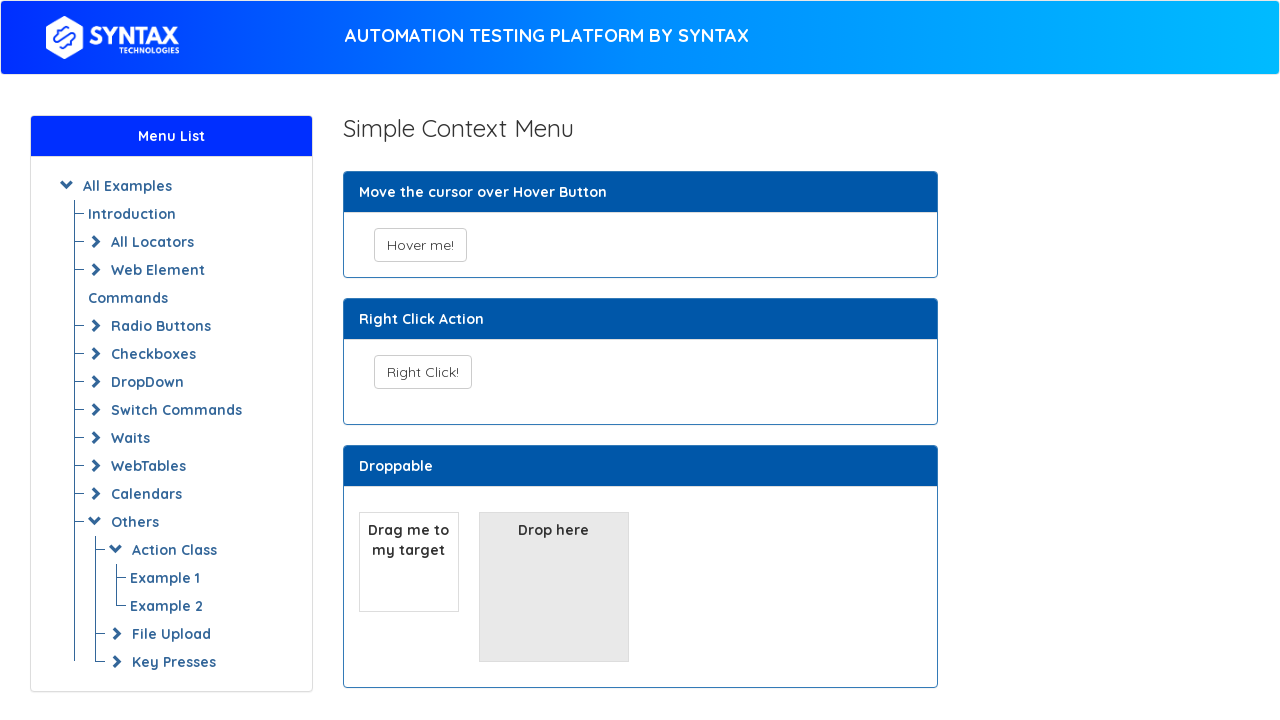

Navigated to simple context menu demo page
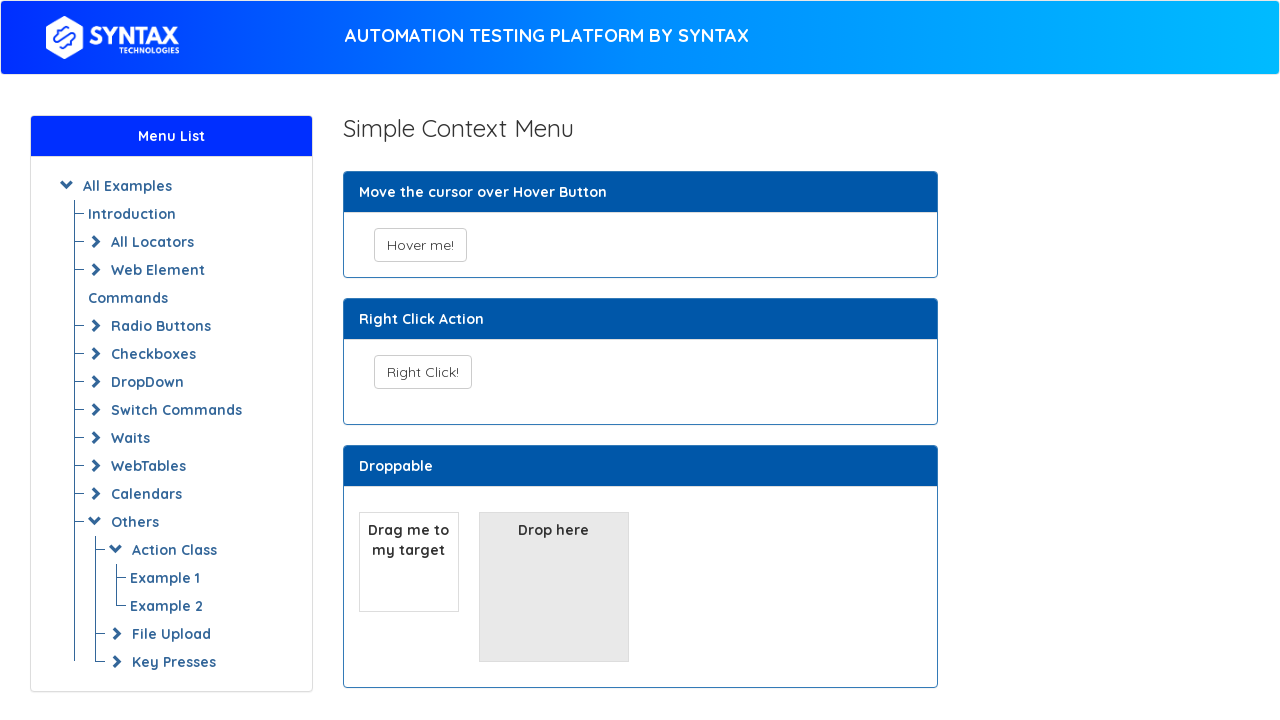

Hovered over the 'Hover me!' button at (420, 245) on xpath=//button[text()='Hover me!']
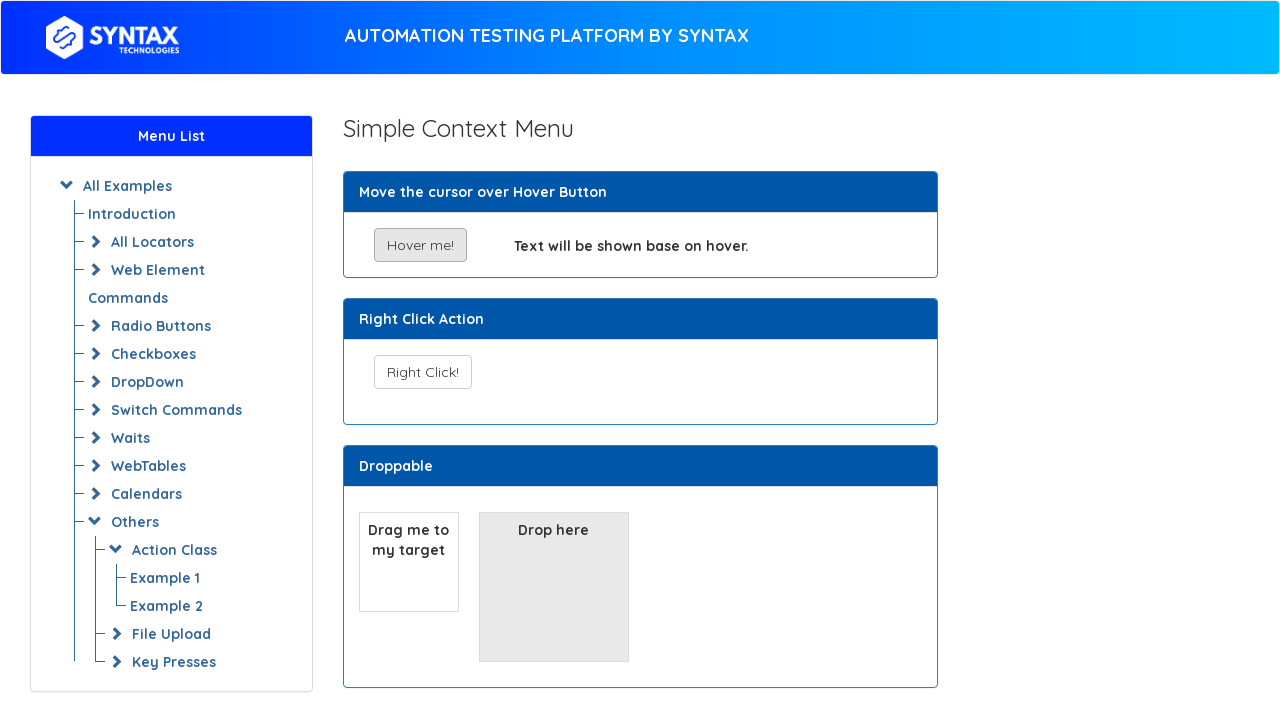

Right-clicked on the 'Right Click!' button to open context menu at (422, 372) on xpath=//button[text()='Right Click!']
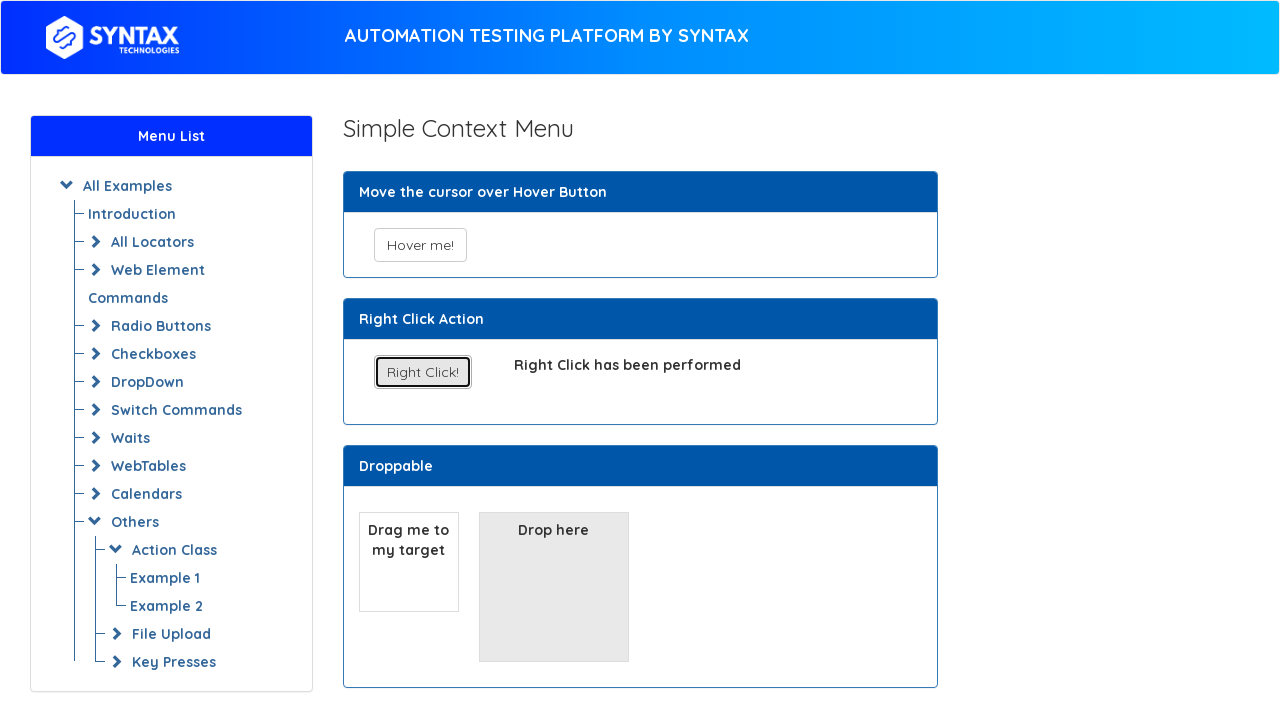

Dragged draggable element to droppable target at (554, 587)
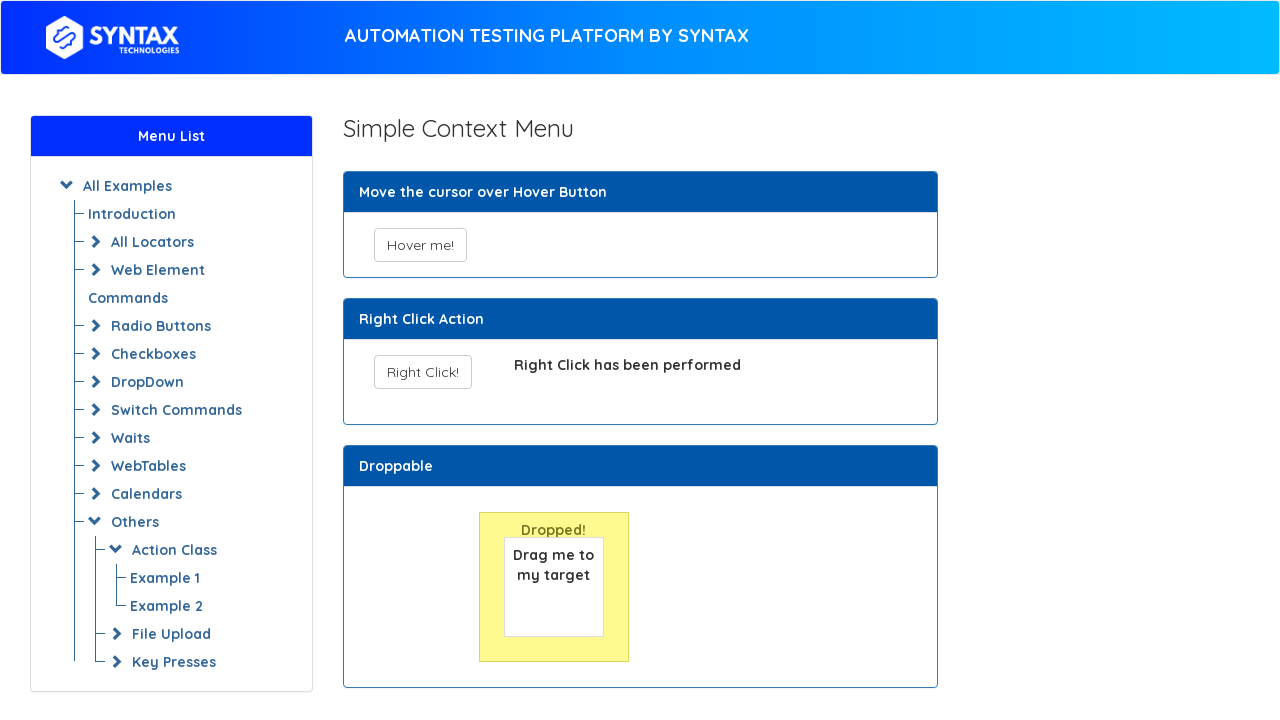

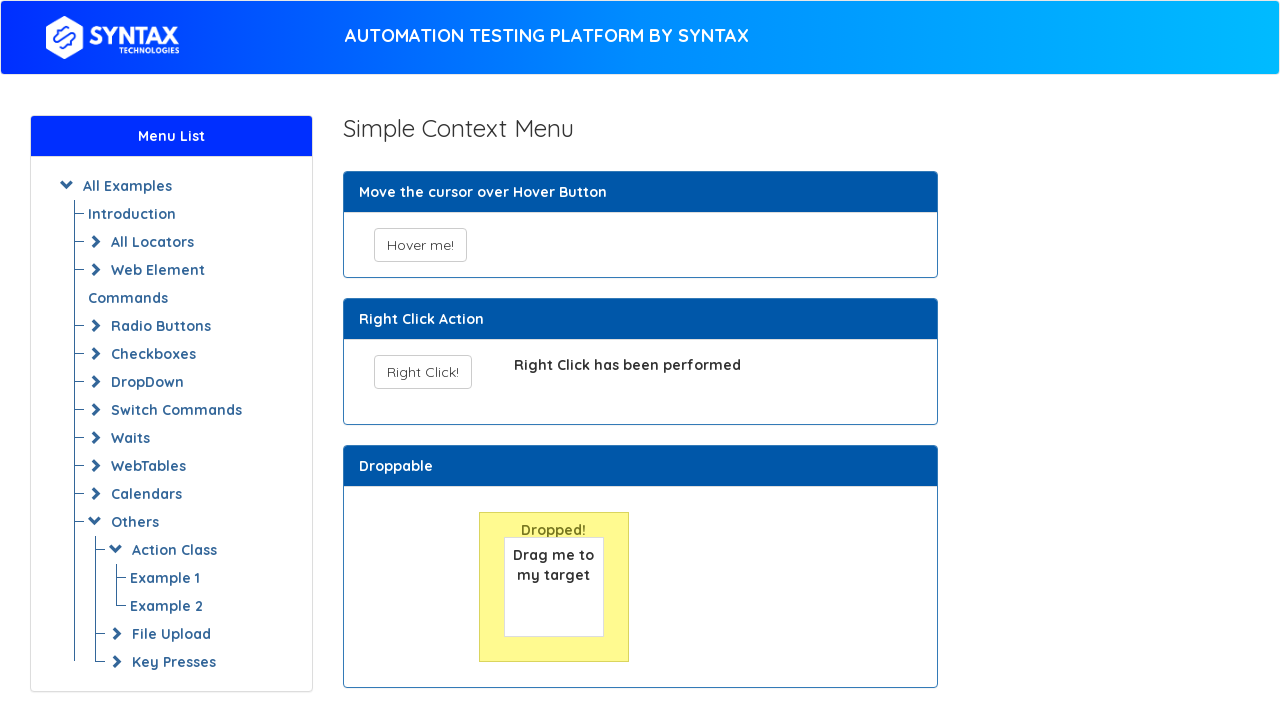